Navigates to a Selenium practice blog page and clicks on a hidden radio button element

Starting URL: http://seleniumpractise.blogspot.com/2016/08/how-to-automate-radio-button-in.html

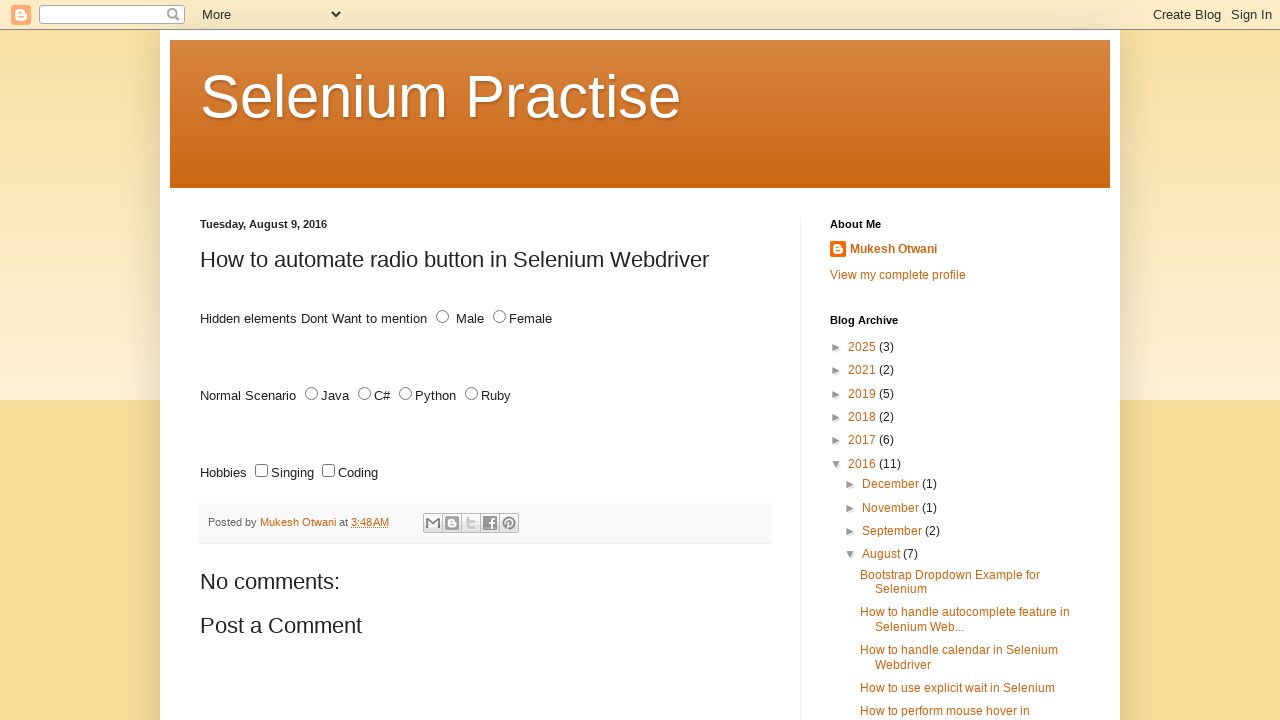

Waited for hidden male radio button (second occurrence) to be available
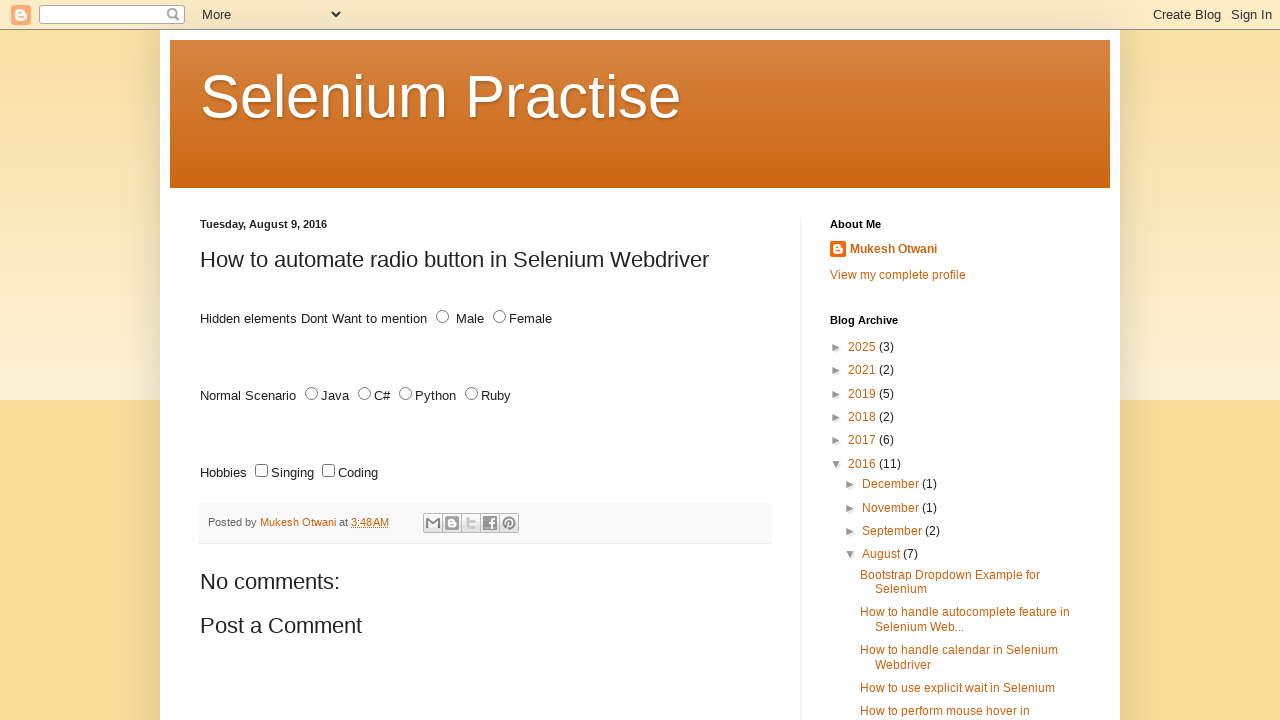

Clicked on the hidden male radio button (second occurrence) at (442, 317) on (//input[@id='male'])[2]
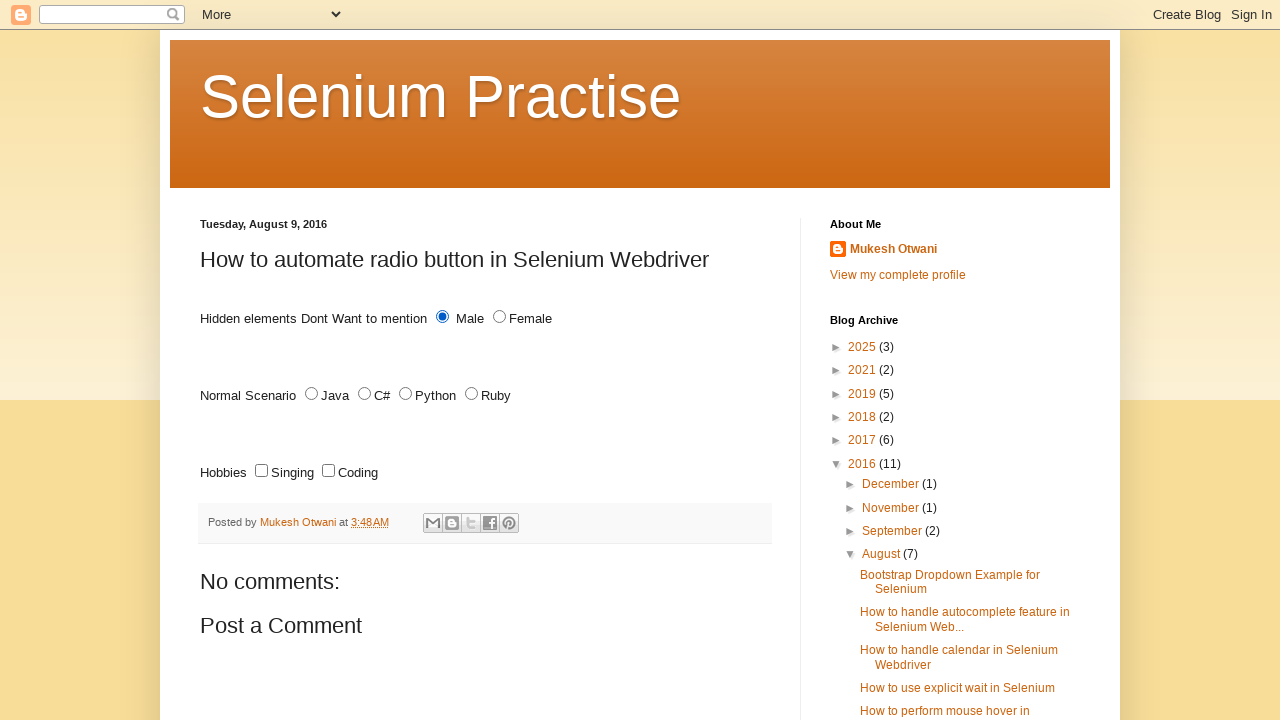

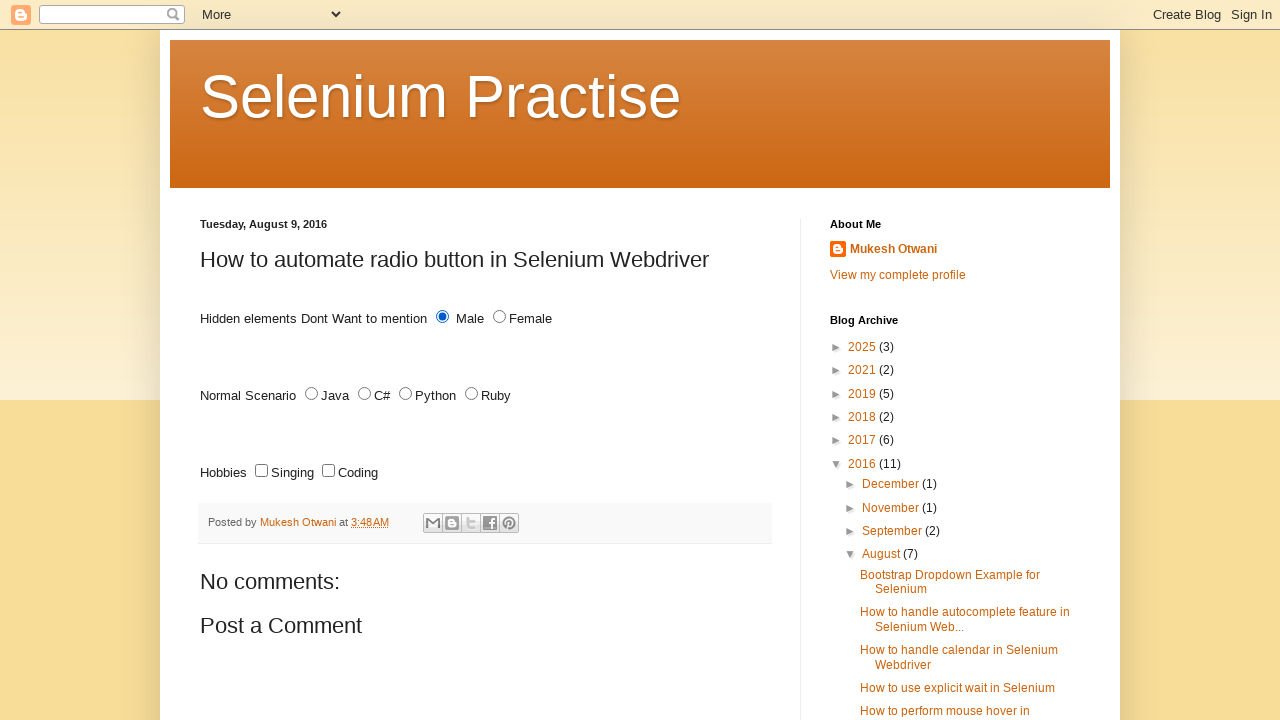